Tests navigation on an LMS website by clicking the 5th menu item in the main navigation bar and verifying the page loads.

Starting URL: https://alchemy.hguy.co/lms

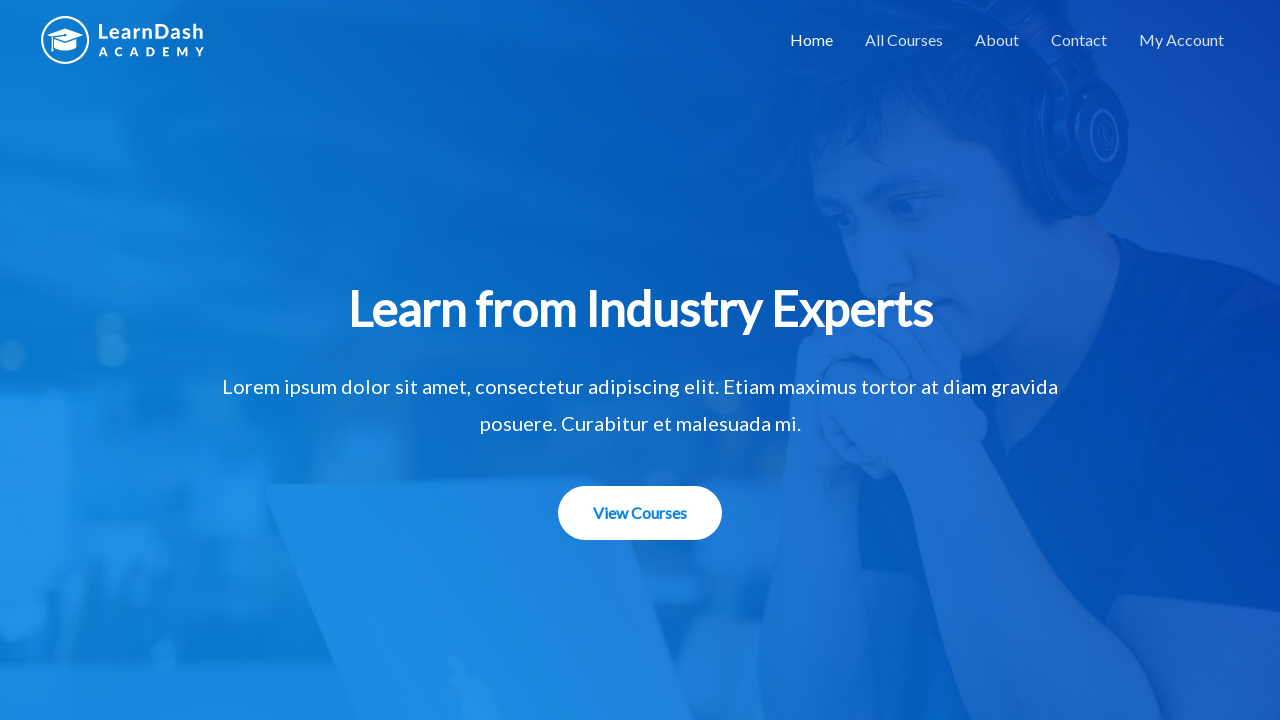

Clicked the 5th menu item in the main navigation bar at (1182, 40) on xpath=//html/body/div/header/div/div/div/div/div[3]/div/nav/div/ul/li[5]/a
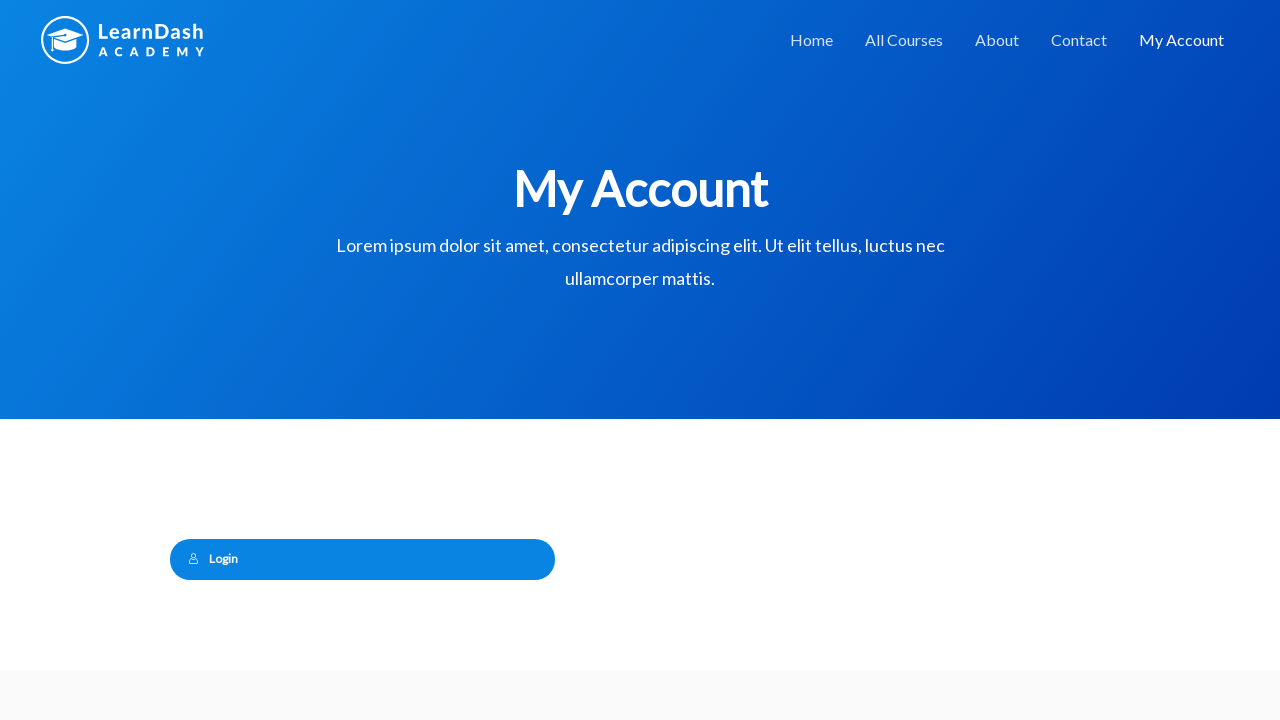

Waited for page to load after navigation
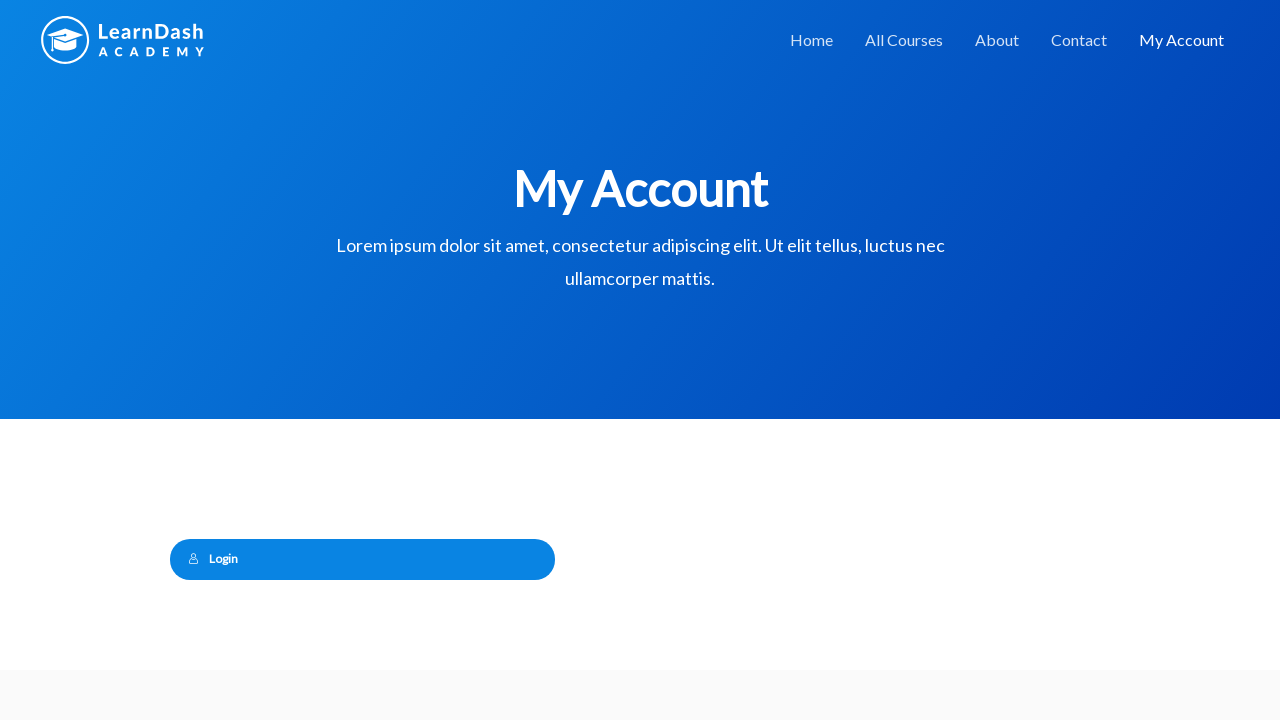

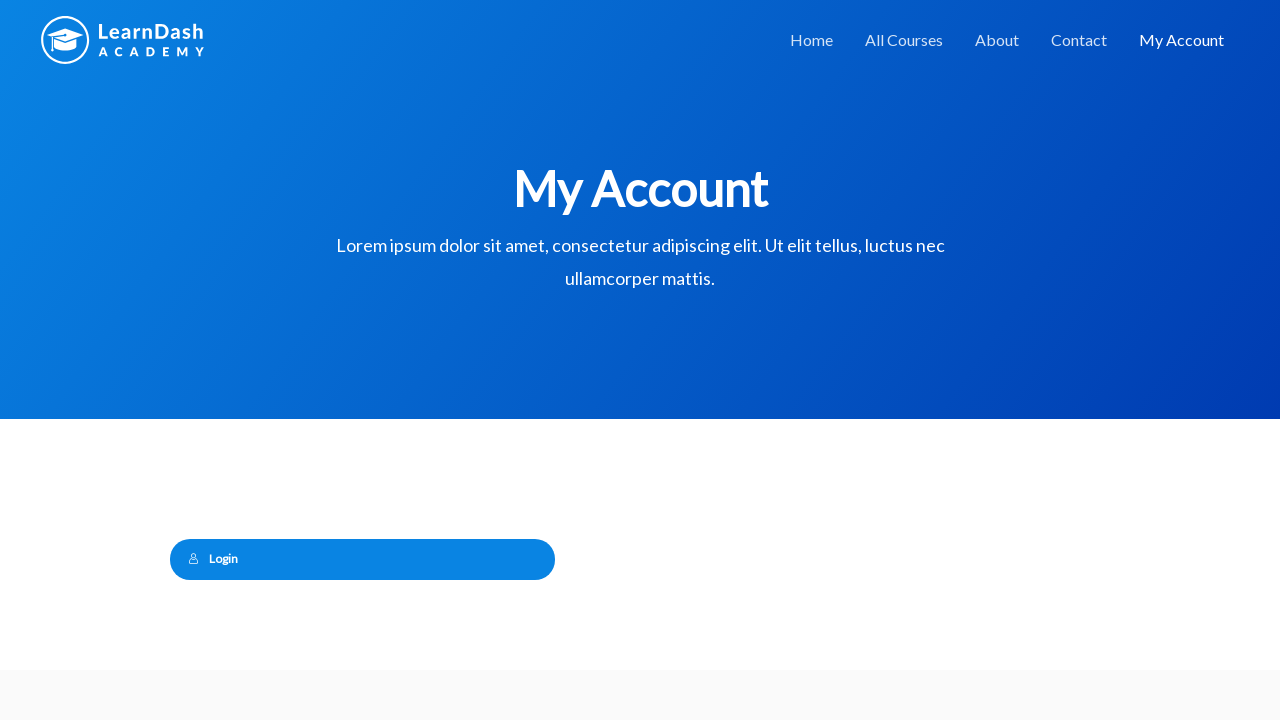